Navigates to Sina Finance stock page for Shanghai Composite Index (sh000001) and waits for the page content to load

Starting URL: https://finance.sina.com.cn/realstock/company/sh000001/nc.shtml

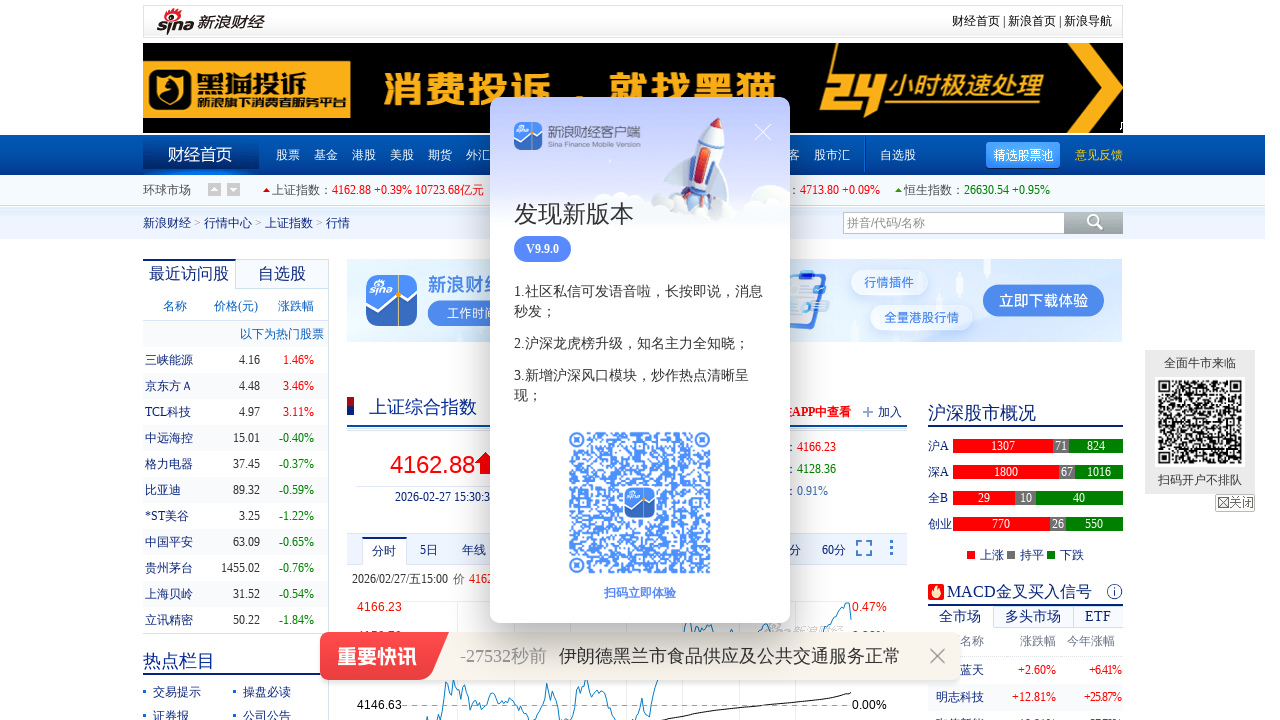

Waited for page to reach networkidle state, stock content loaded
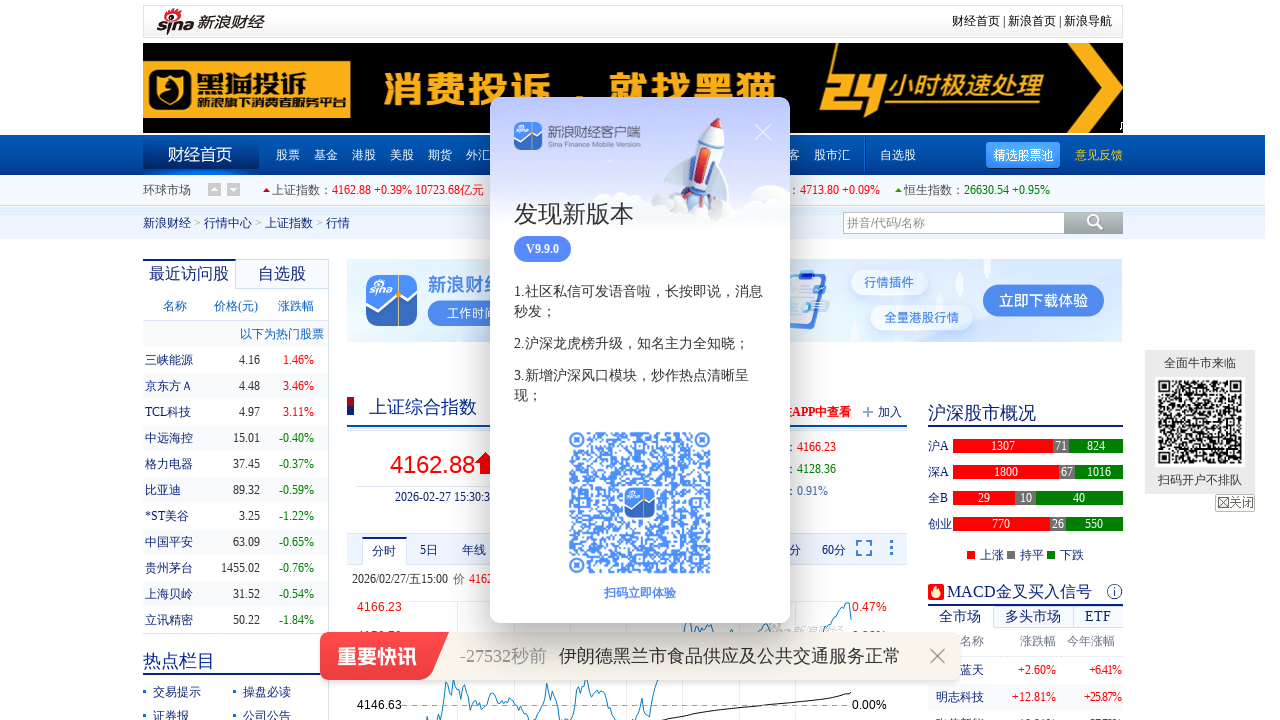

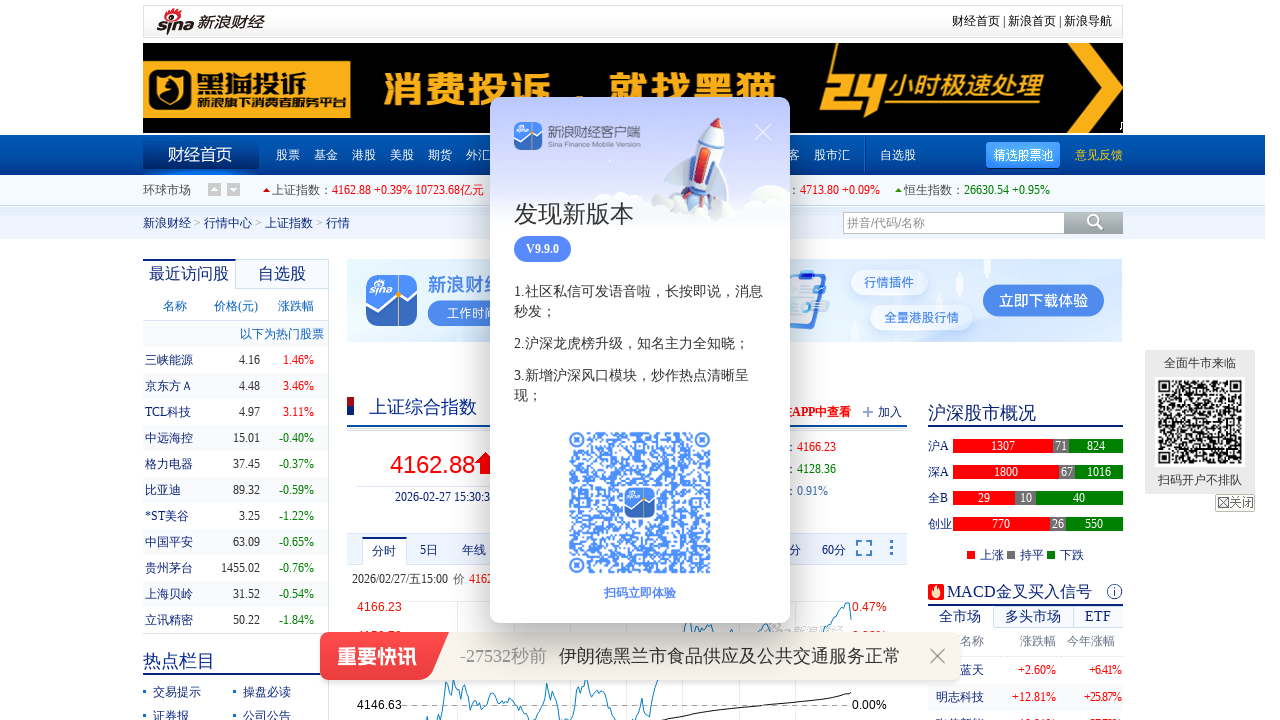